Tests table sorting functionality and searches for a specific item across paginated results, retrieving its price when found

Starting URL: https://rahulshettyacademy.com/seleniumPractise/#/offers

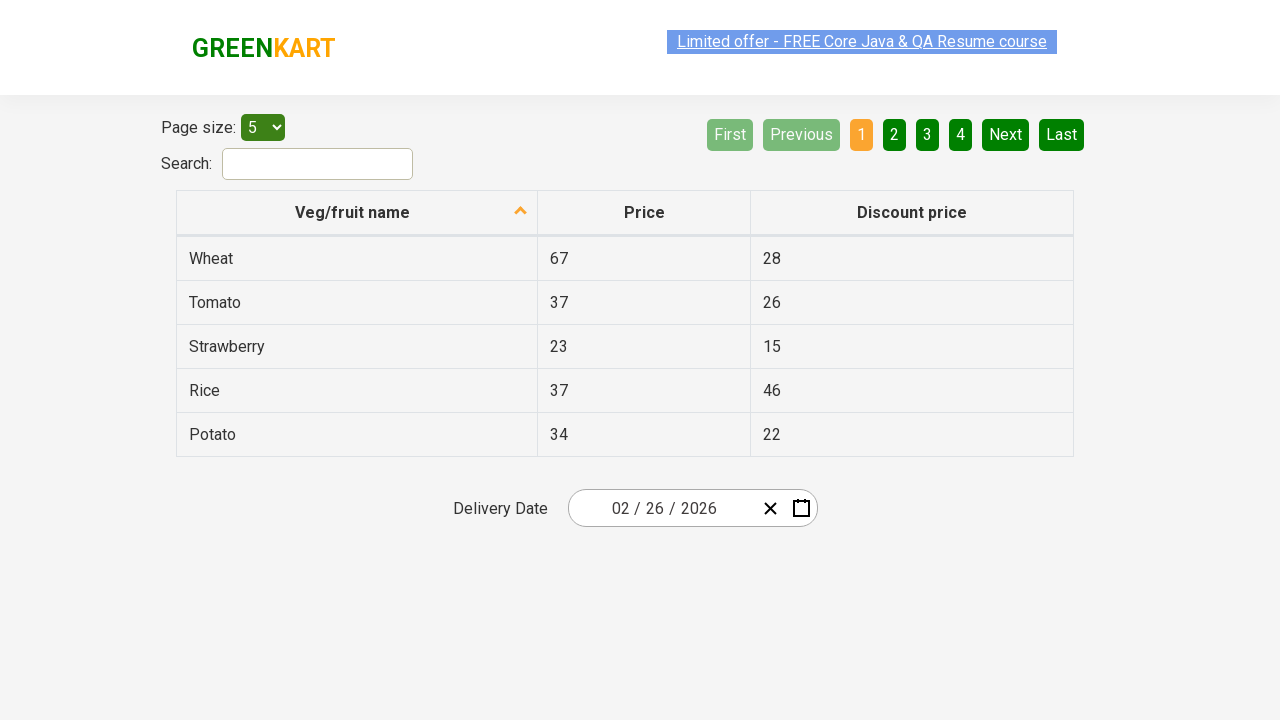

Navigated to the offers page
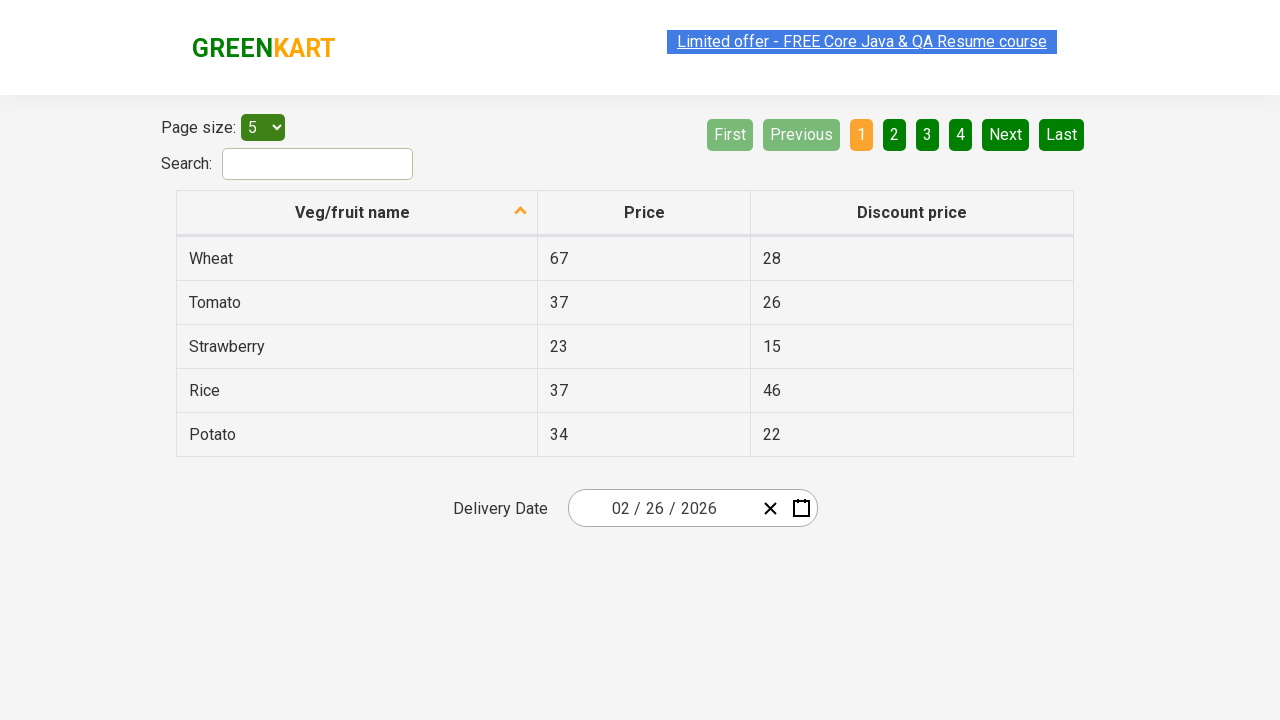

Retrieved all items from first column of table
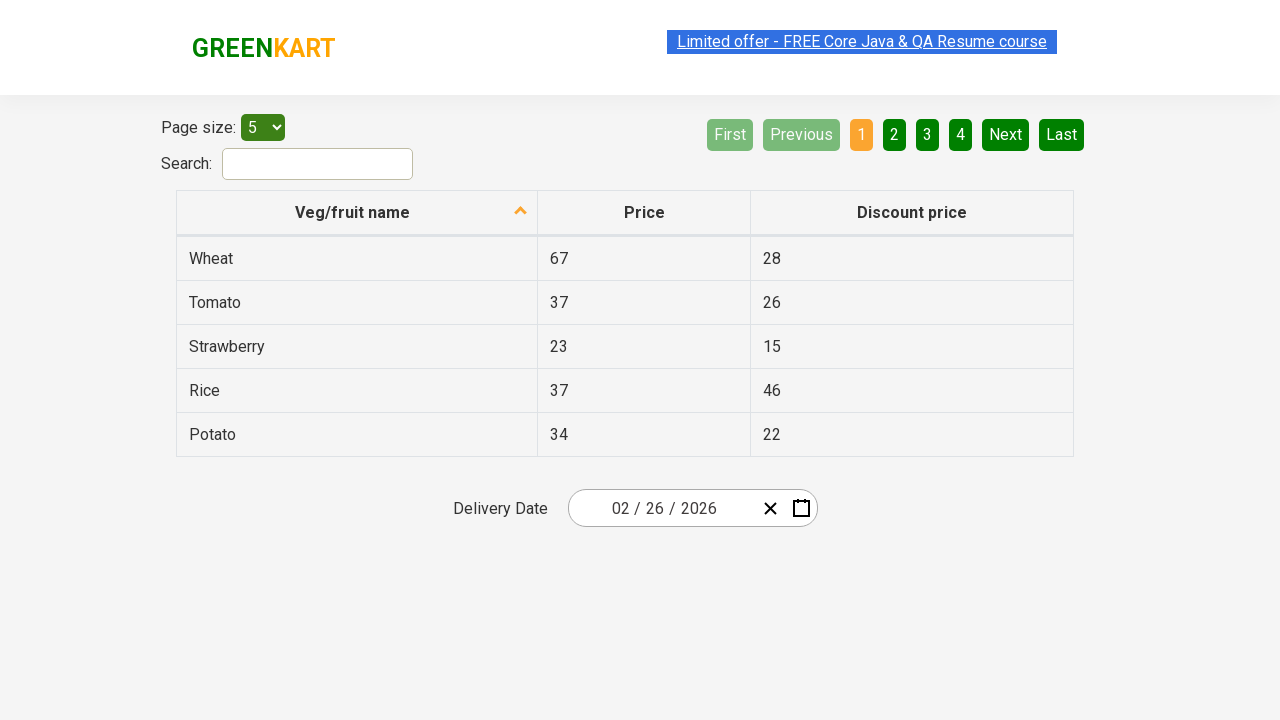

Extracted text content from all items
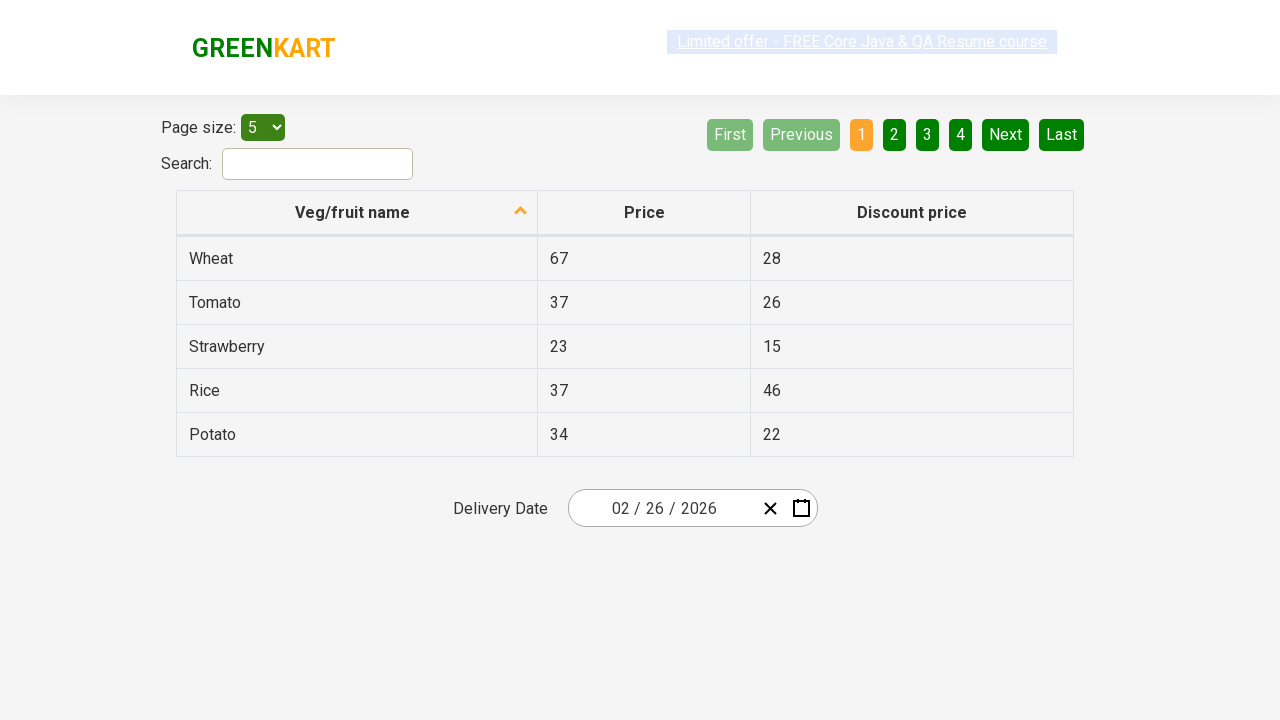

Clicked table header to sort the first column at (357, 213) on xpath=//tr[1]/th[1]
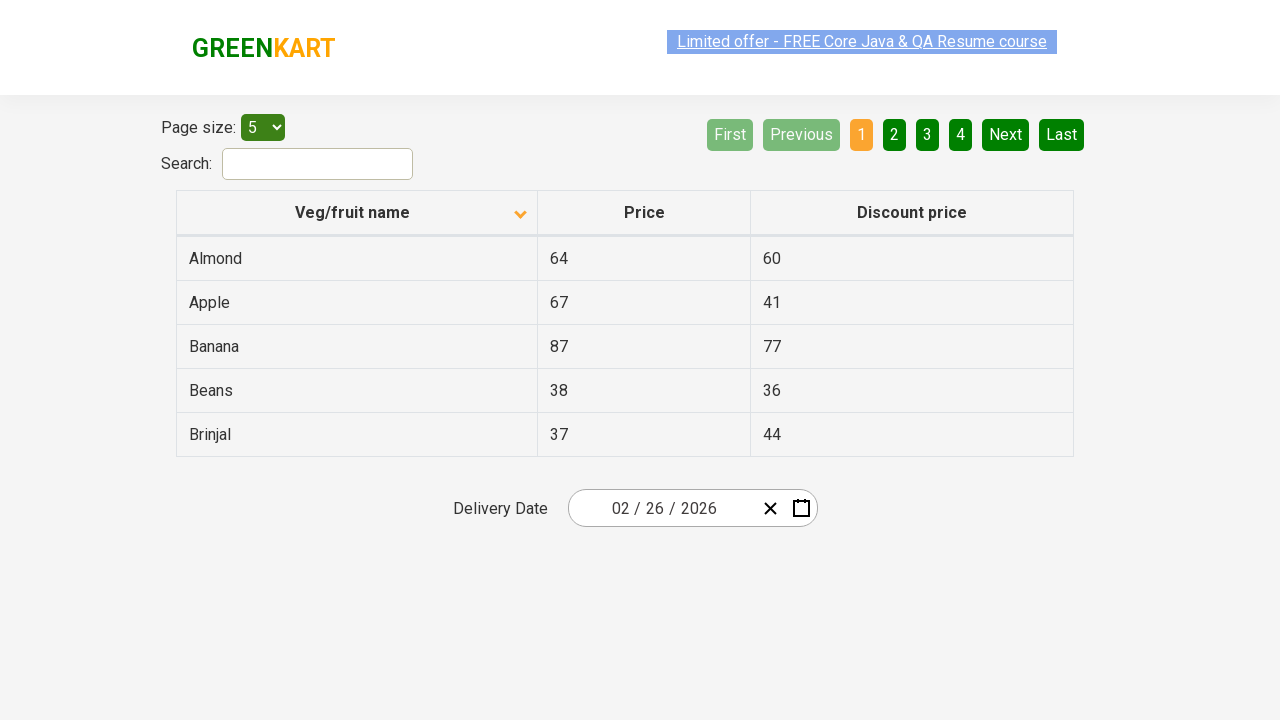

Waited for table to update after sorting
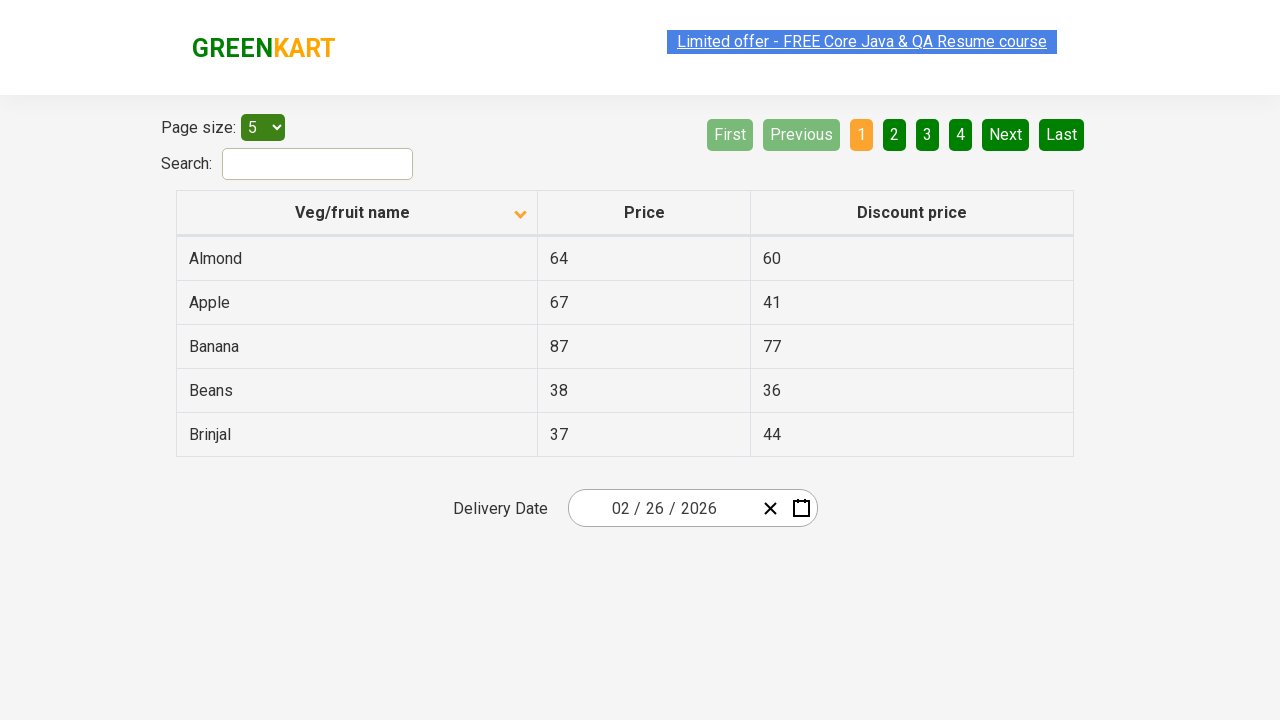

Filtered table items to find those containing 'MAN'
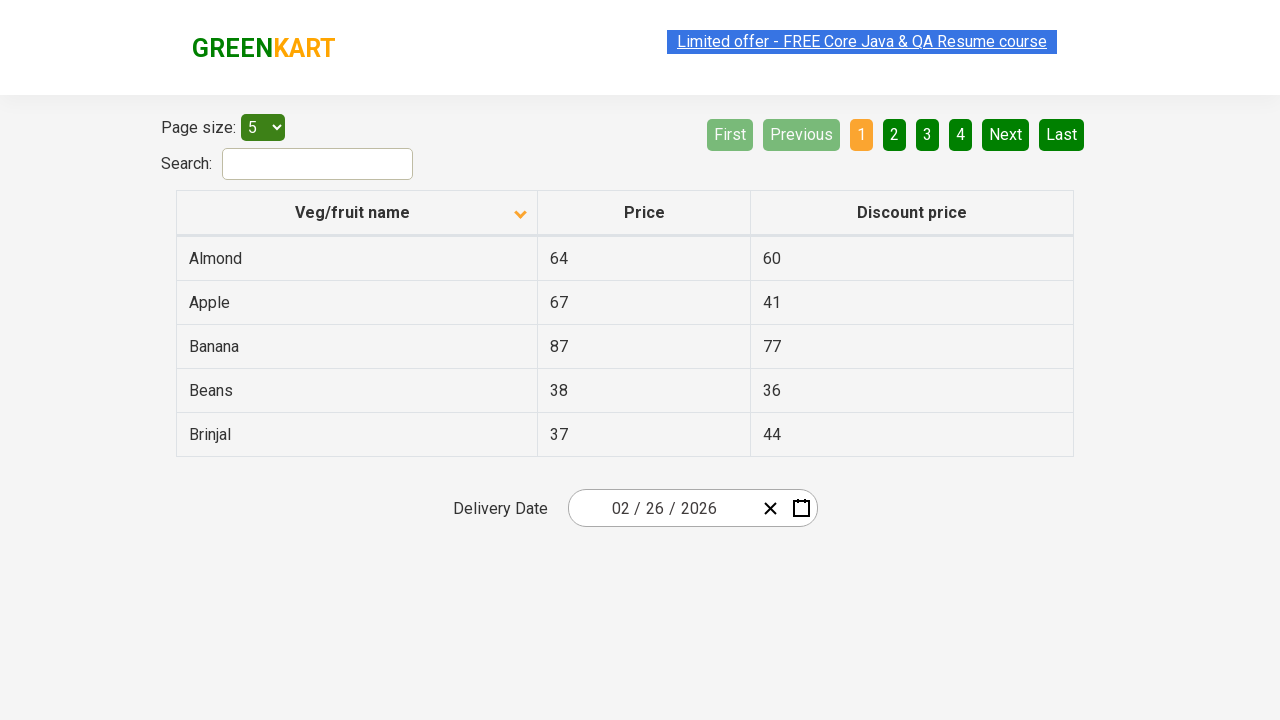

'MAN' item not found on current page, clicked Next button to go to next page at (1006, 134) on [aria-label='Next']
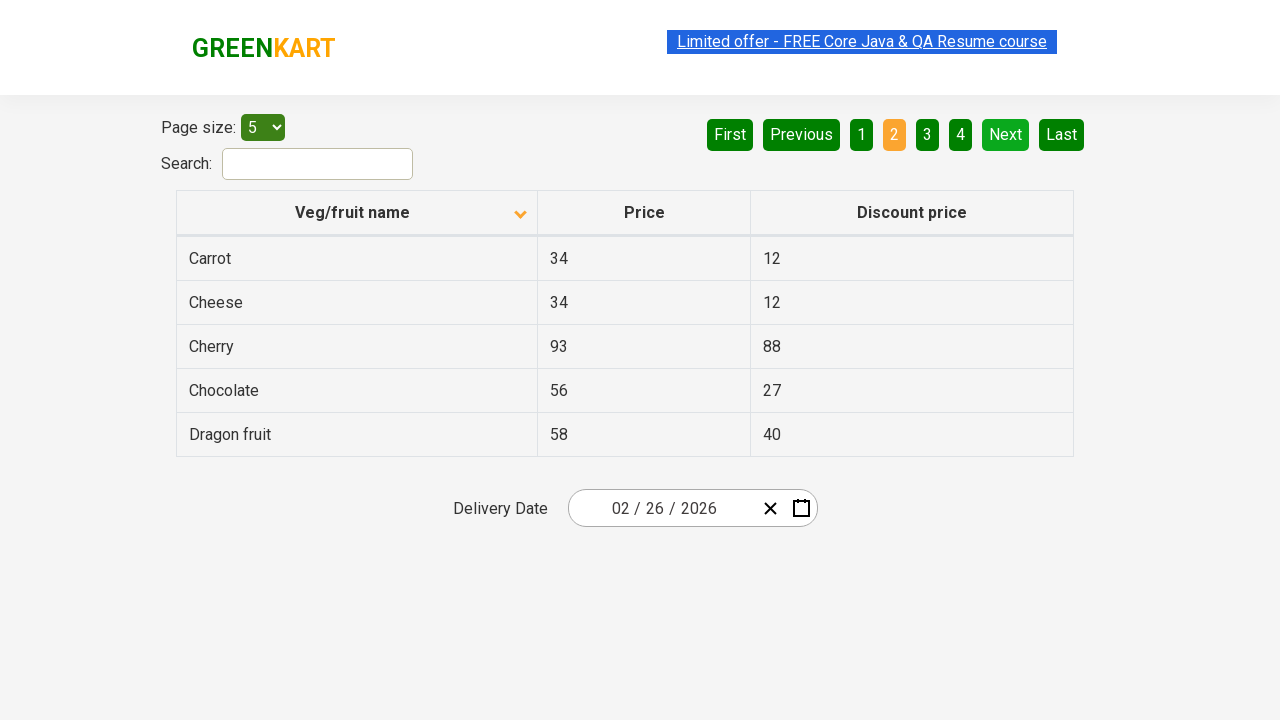

Waited for next page to load
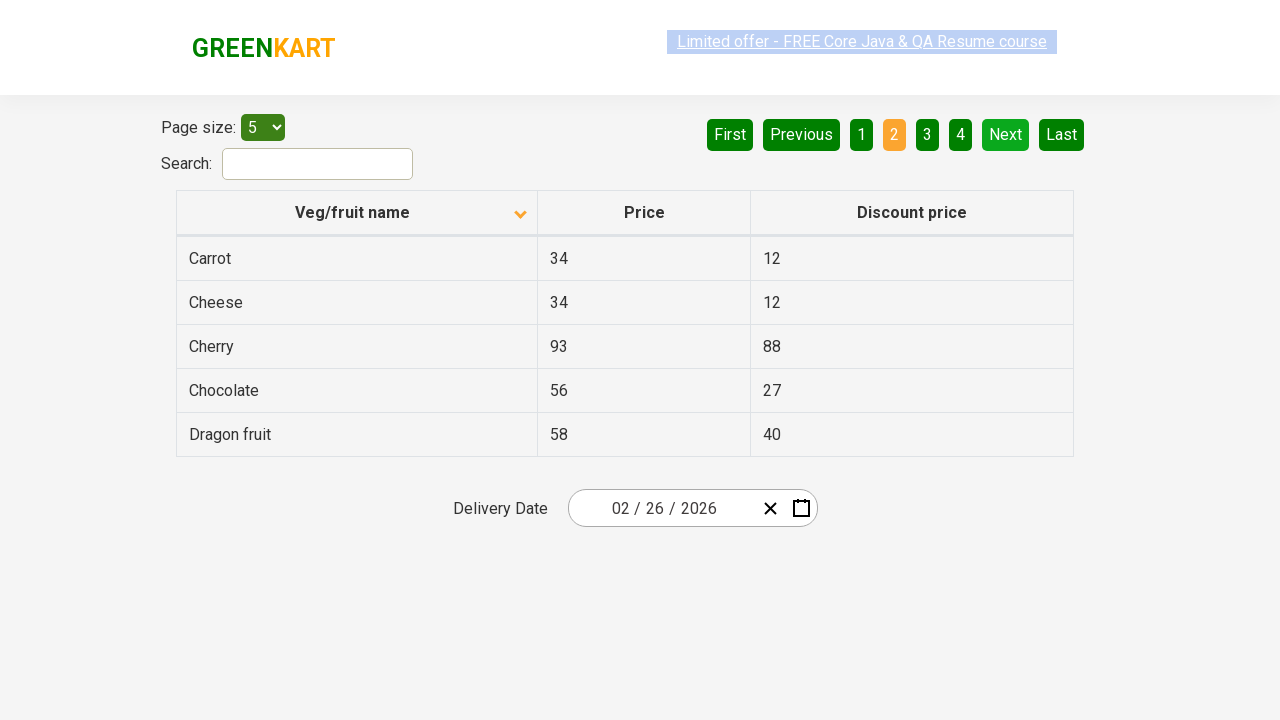

Filtered table items to find those containing 'MAN'
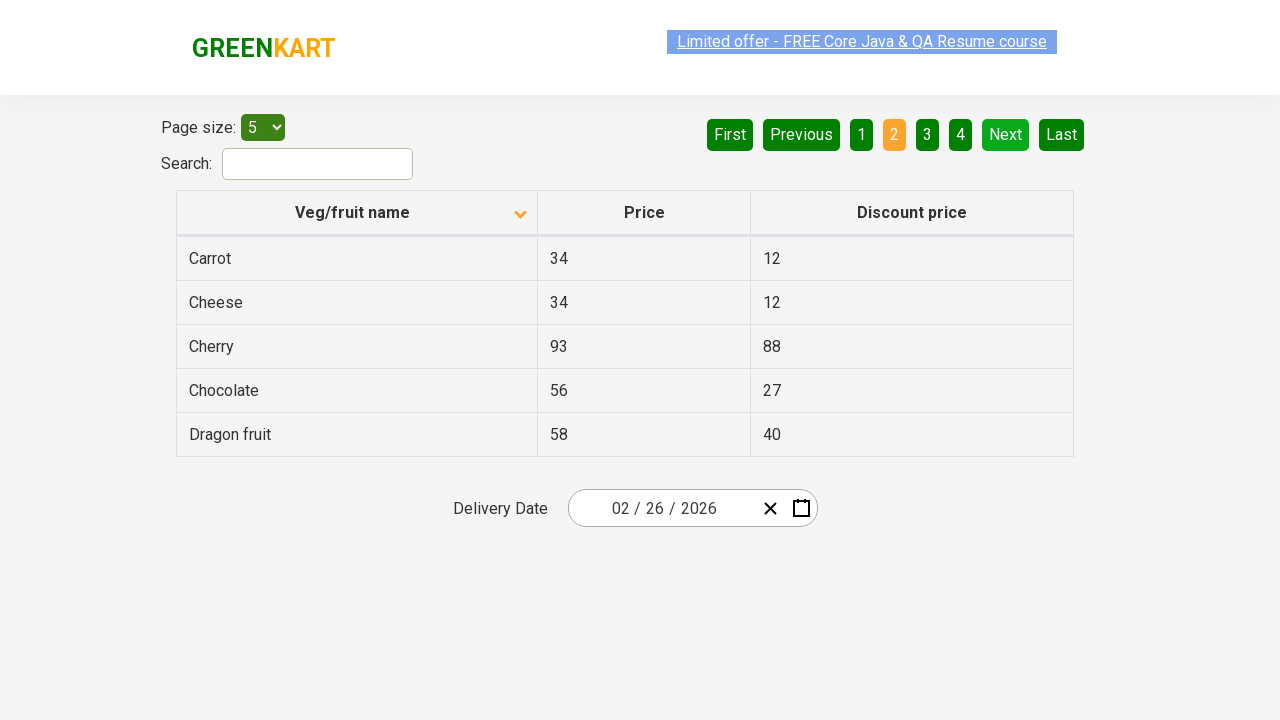

'MAN' item not found on current page, clicked Next button to go to next page at (1006, 134) on [aria-label='Next']
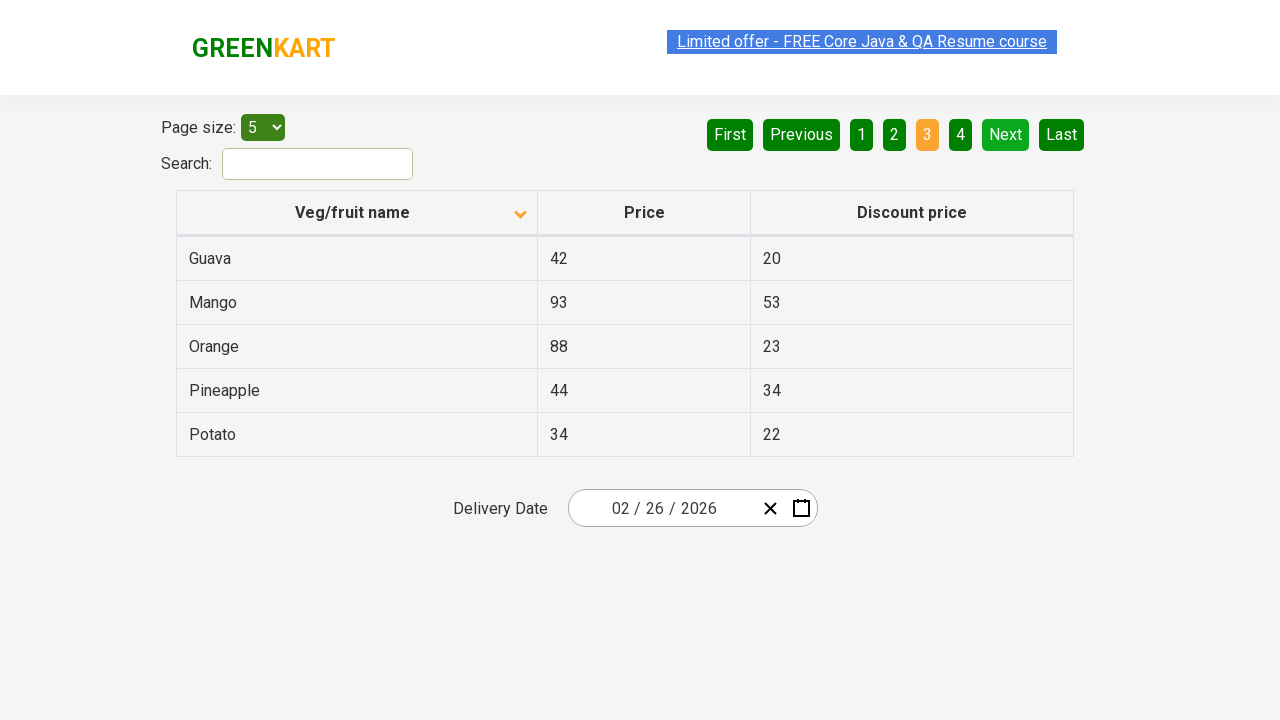

Waited for next page to load
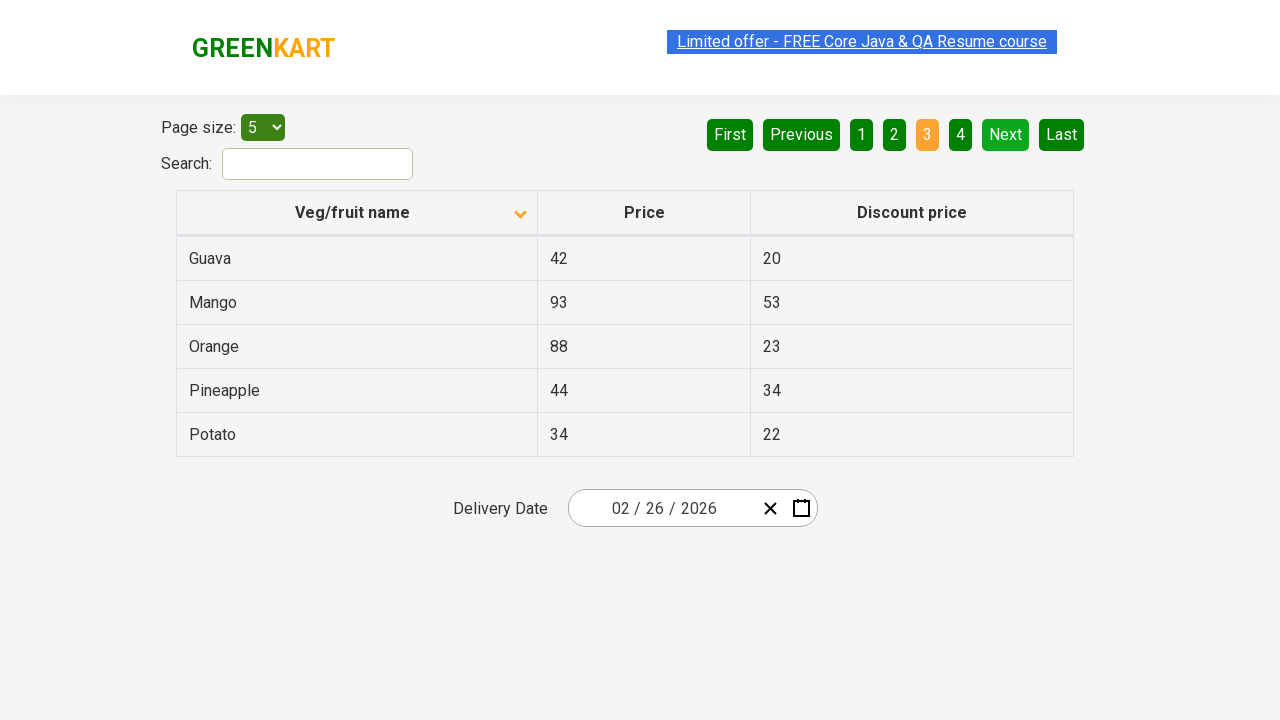

Filtered table items to find those containing 'MAN'
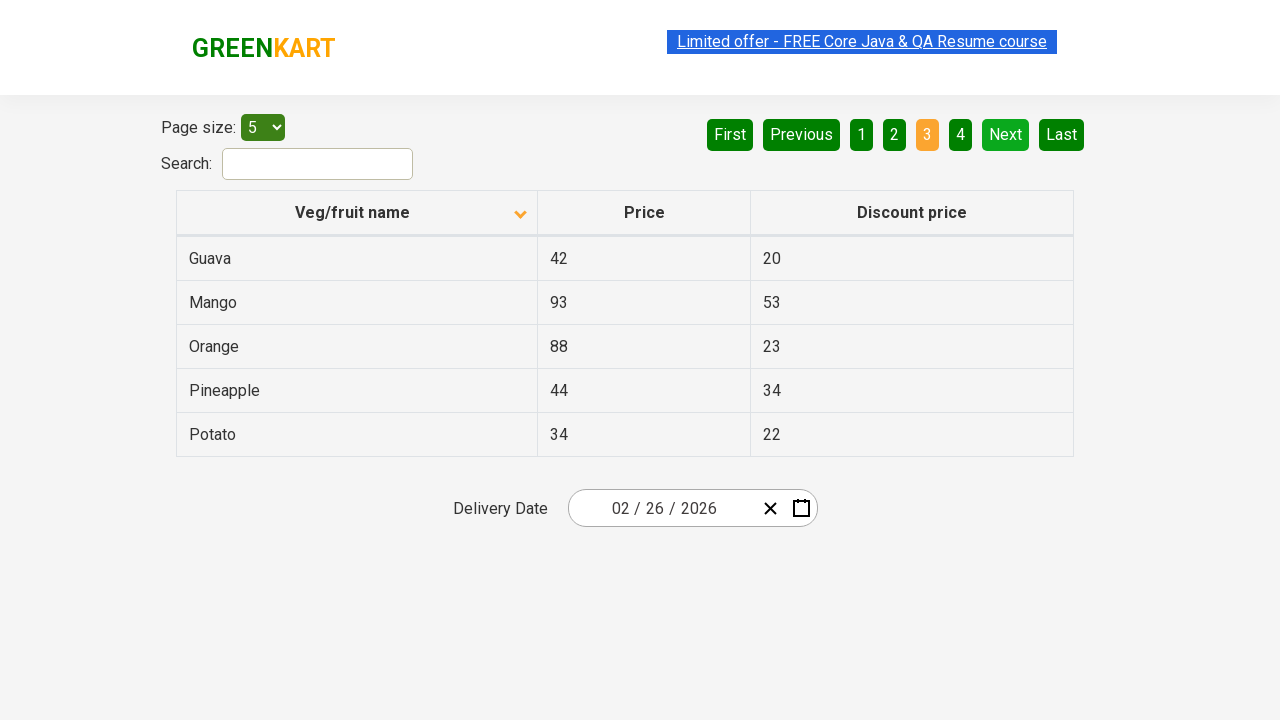

Found 'MAN' item on current page
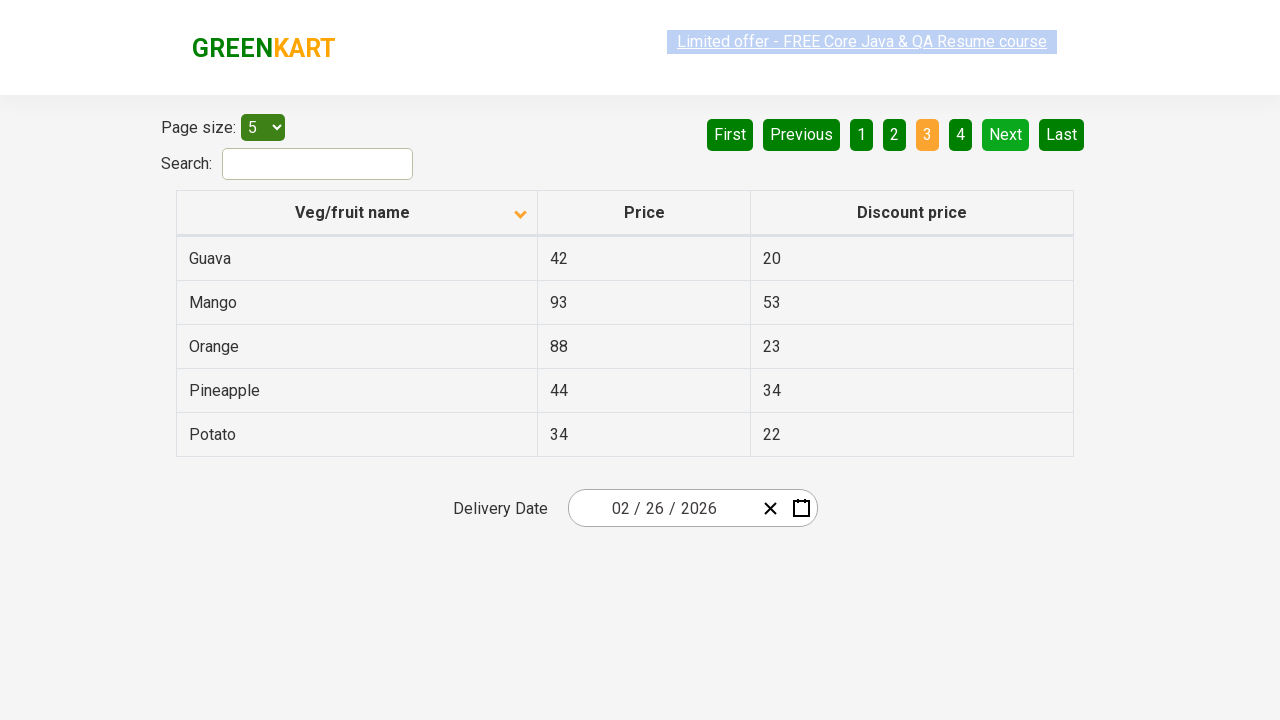

Located price element for the found 'MAN' item
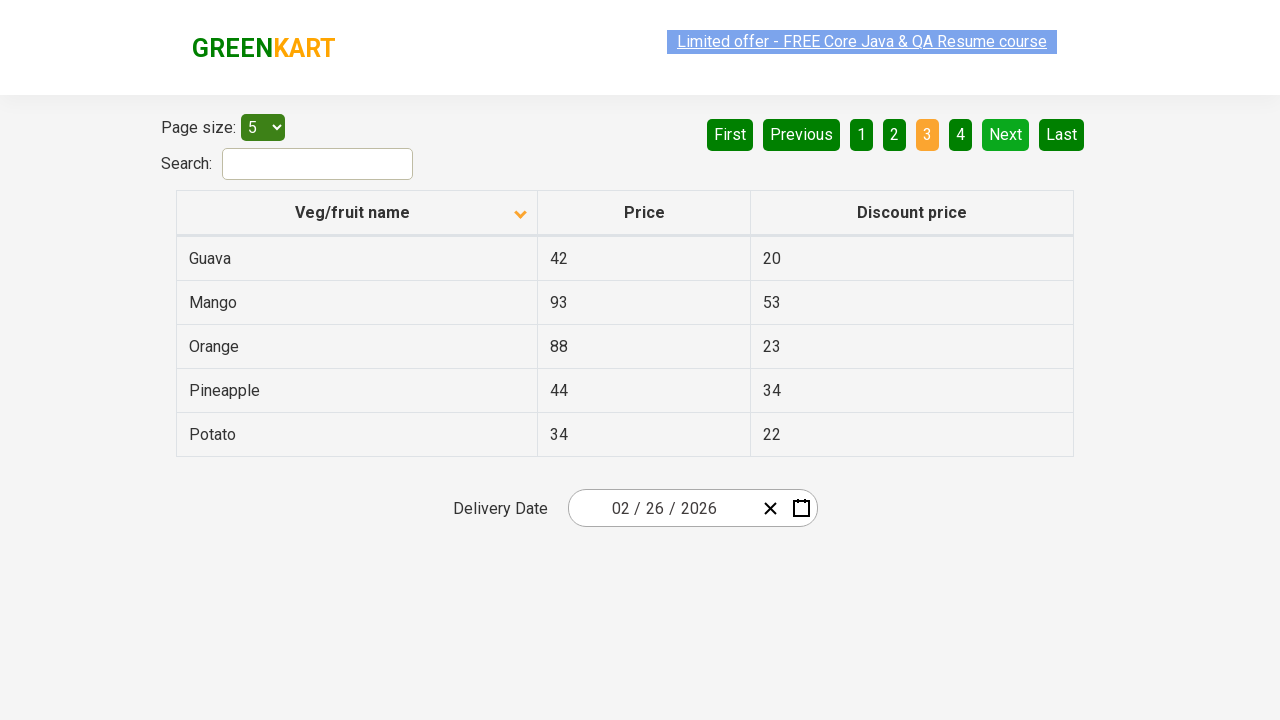

Retrieved price for MAN item: 93
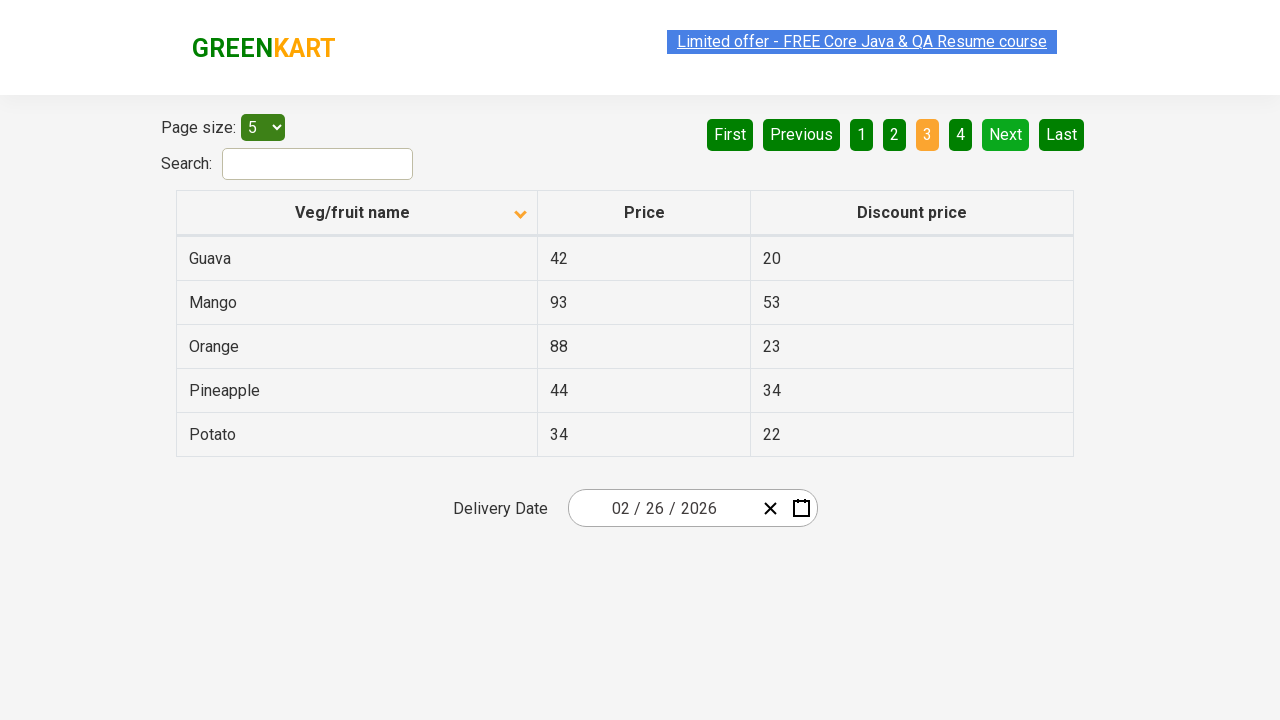

Test completed successfully: 'MAN' item found and price retrieved
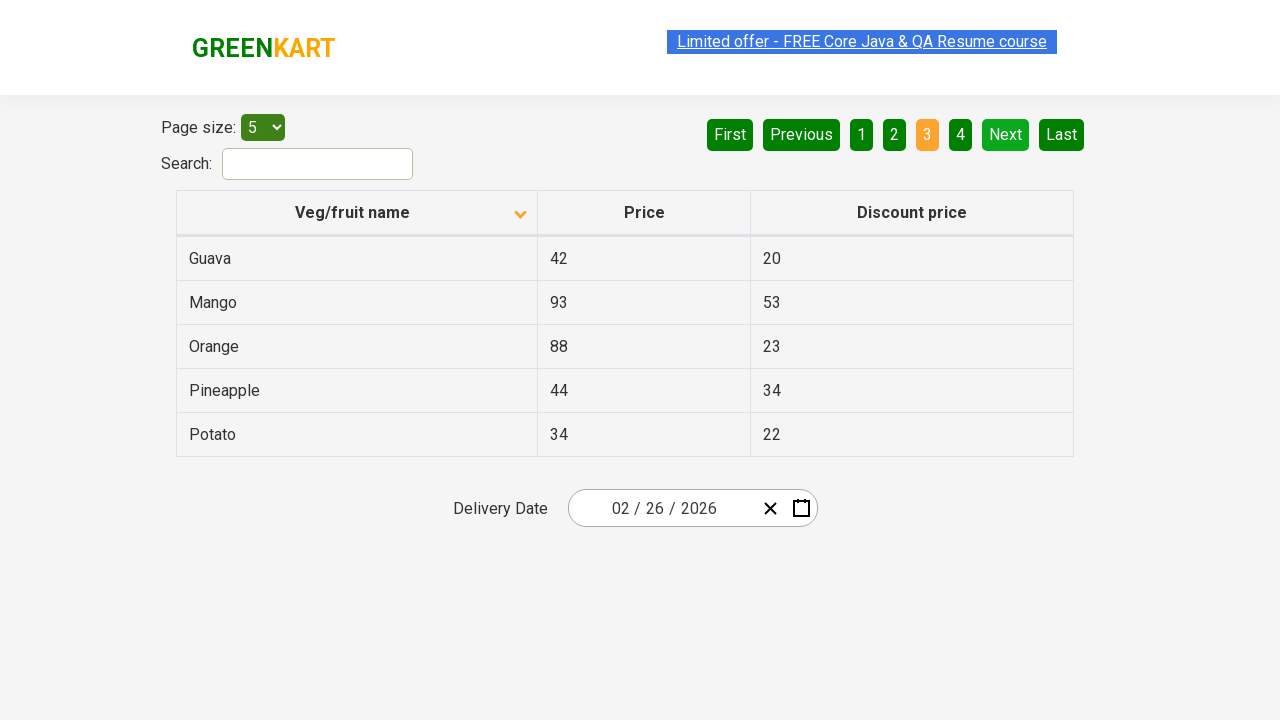

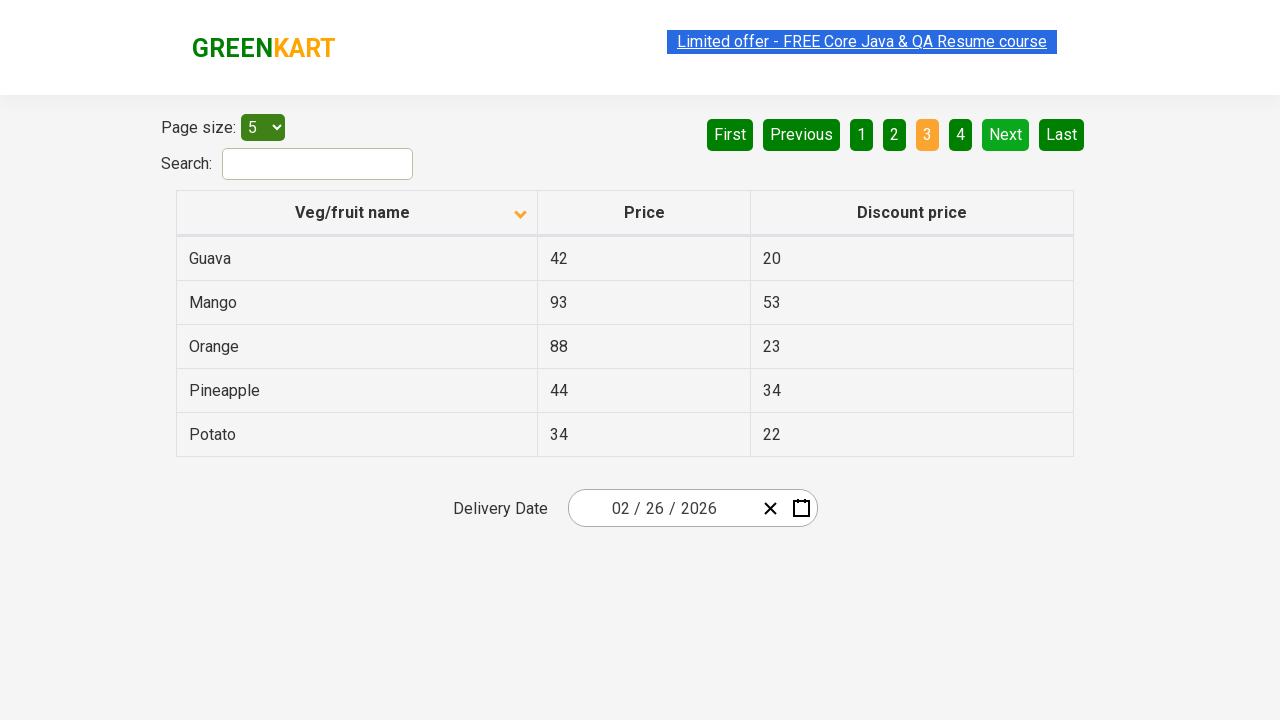